Clicks the SAELens link and verifies it opens the correct GitHub page

Starting URL: https://neuronpedia.org/gemma-scope#learn

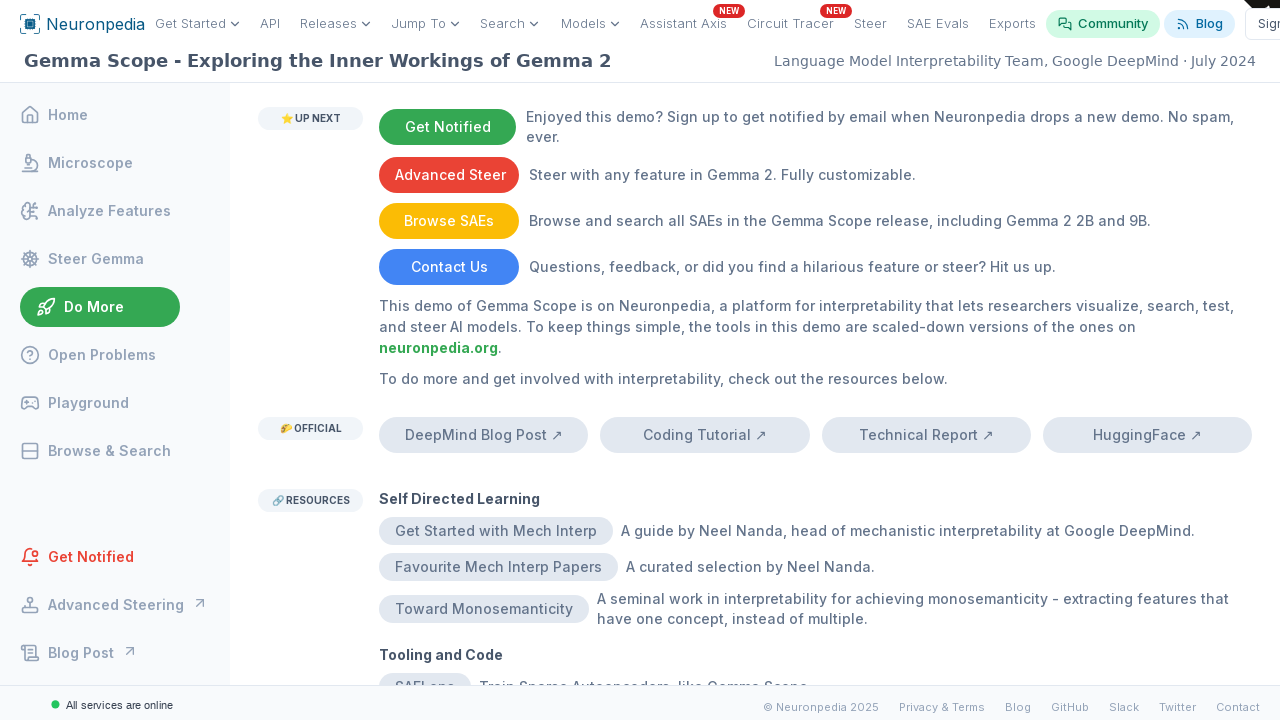

Clicked SAELens link and popup opened at (425, 671) on internal:text="SAELens"i
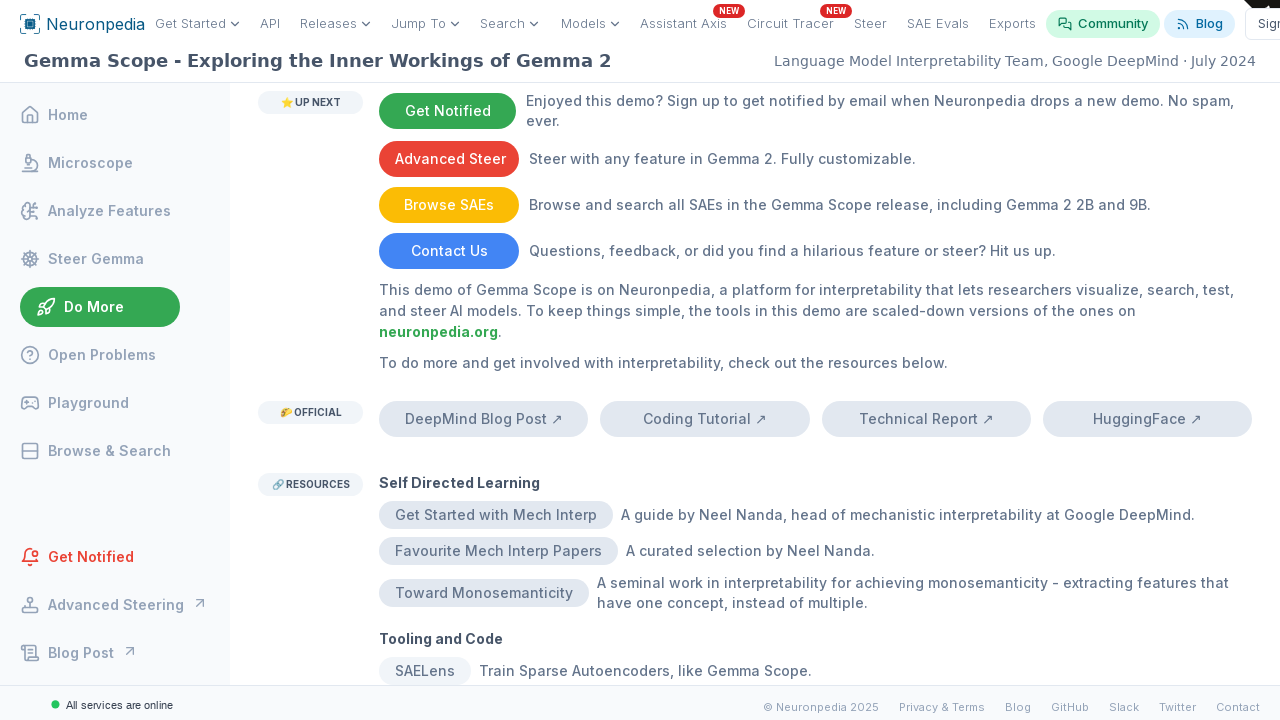

Captured popup page object
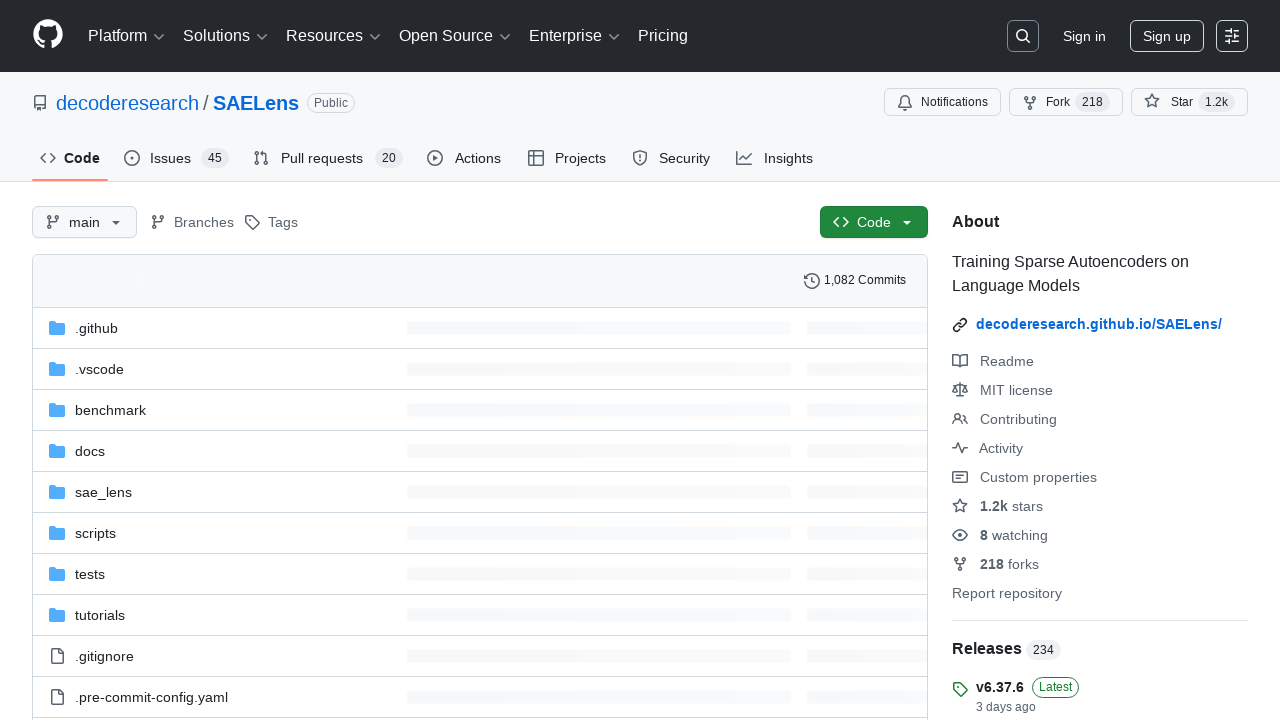

SAELens GitHub page loaded successfully
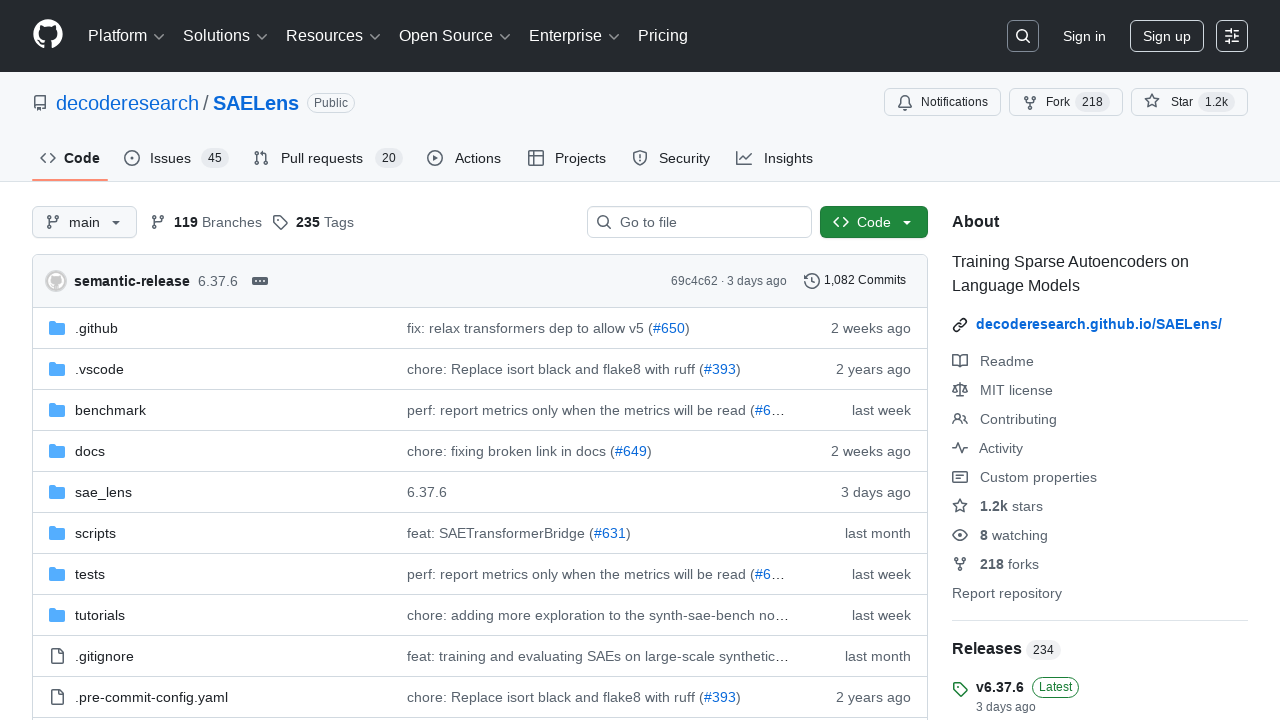

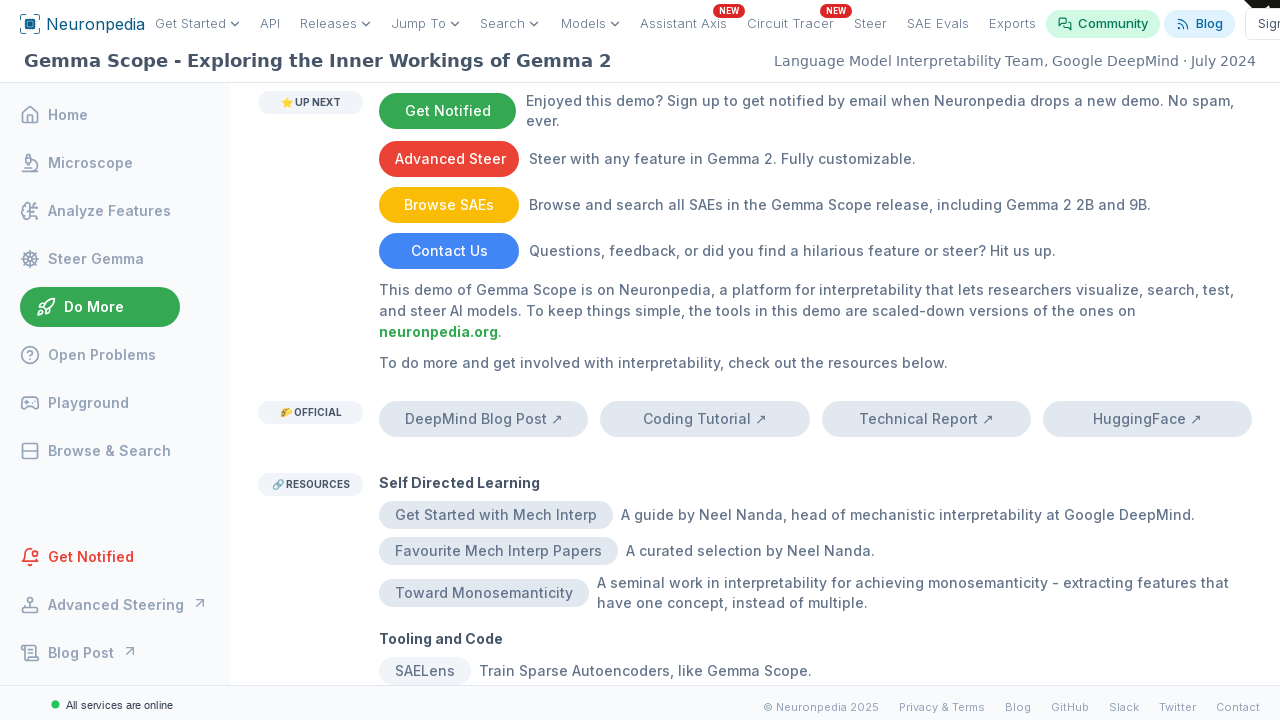